Tests a flight booking flow on BlazeDemo by selecting departure and destination cities, finding flights, and completing a purchase with payment details

Starting URL: https://blazedemo.com/

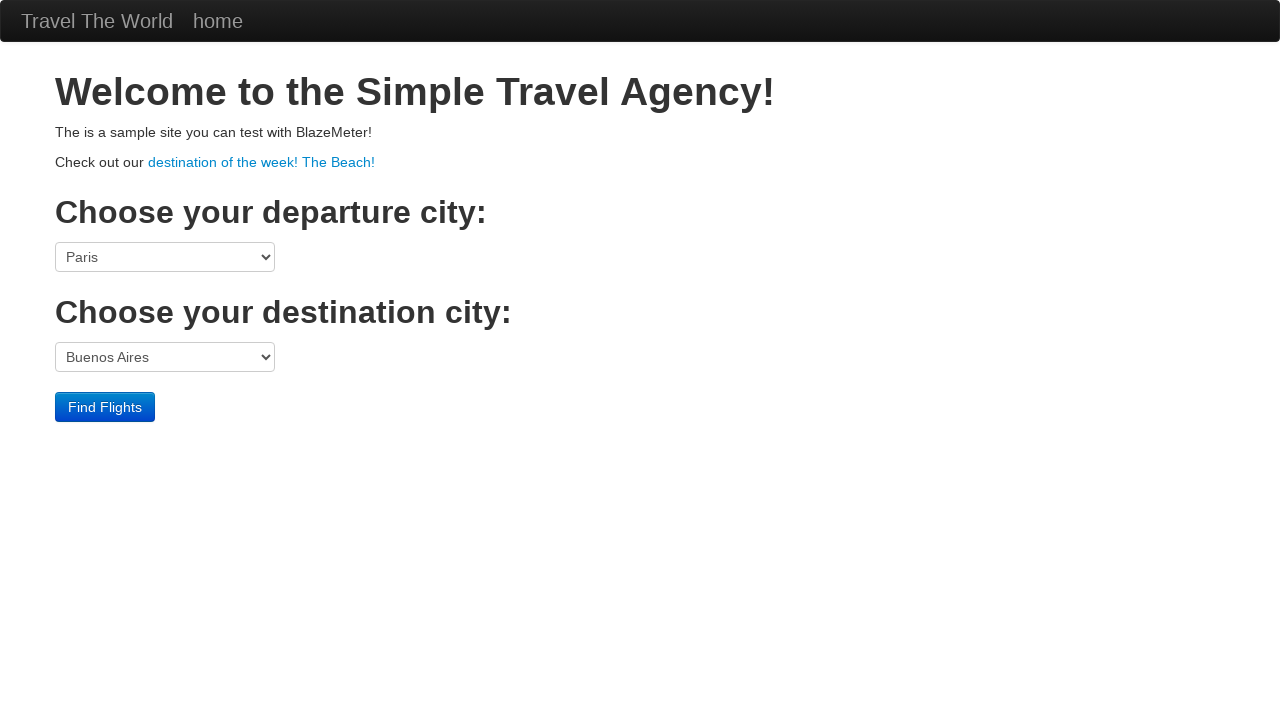

Selected Boston as departure city on select[name="fromPort"]
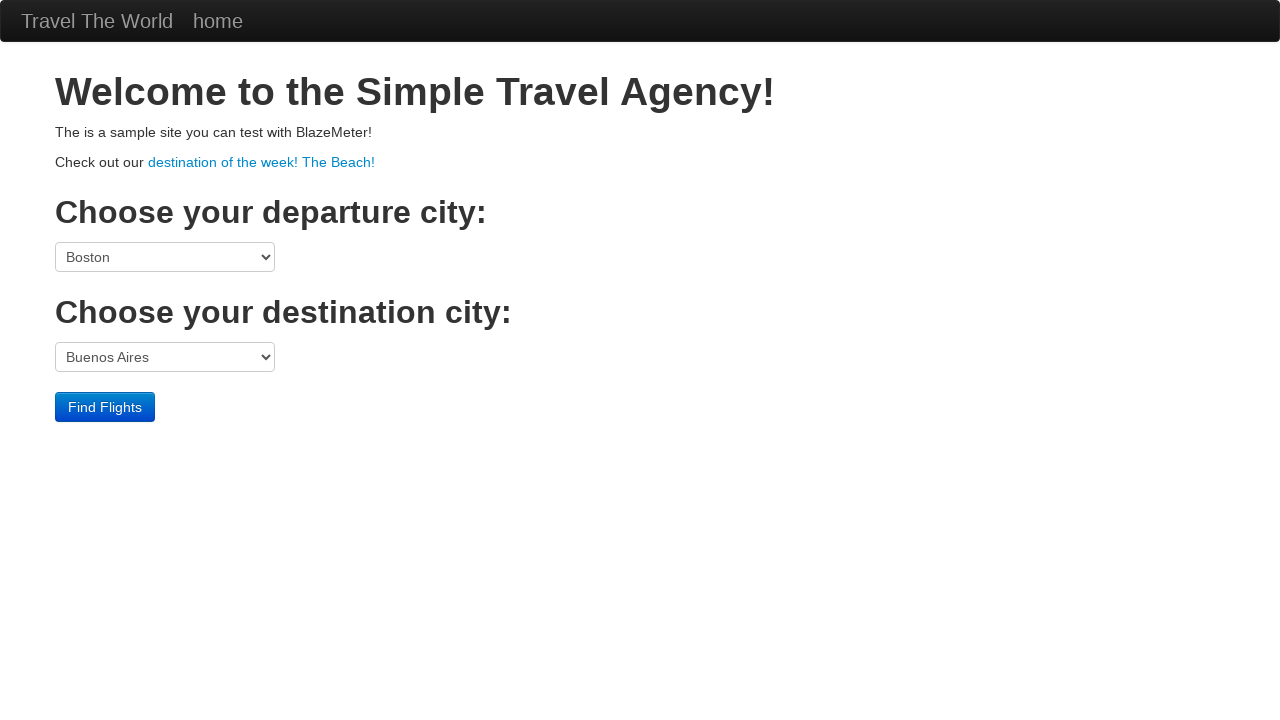

Selected London as destination city on select[name="toPort"]
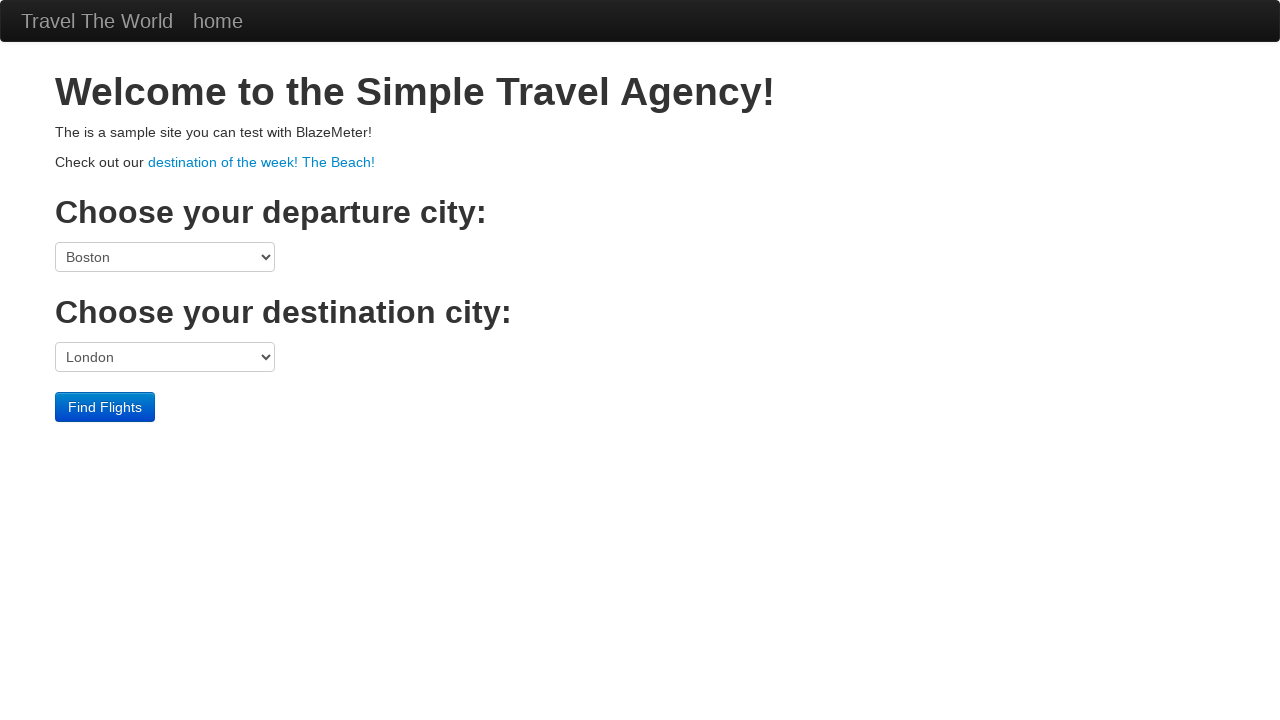

Clicked Find Flights button at (105, 407) on internal:role=button[name="Find Flights"i]
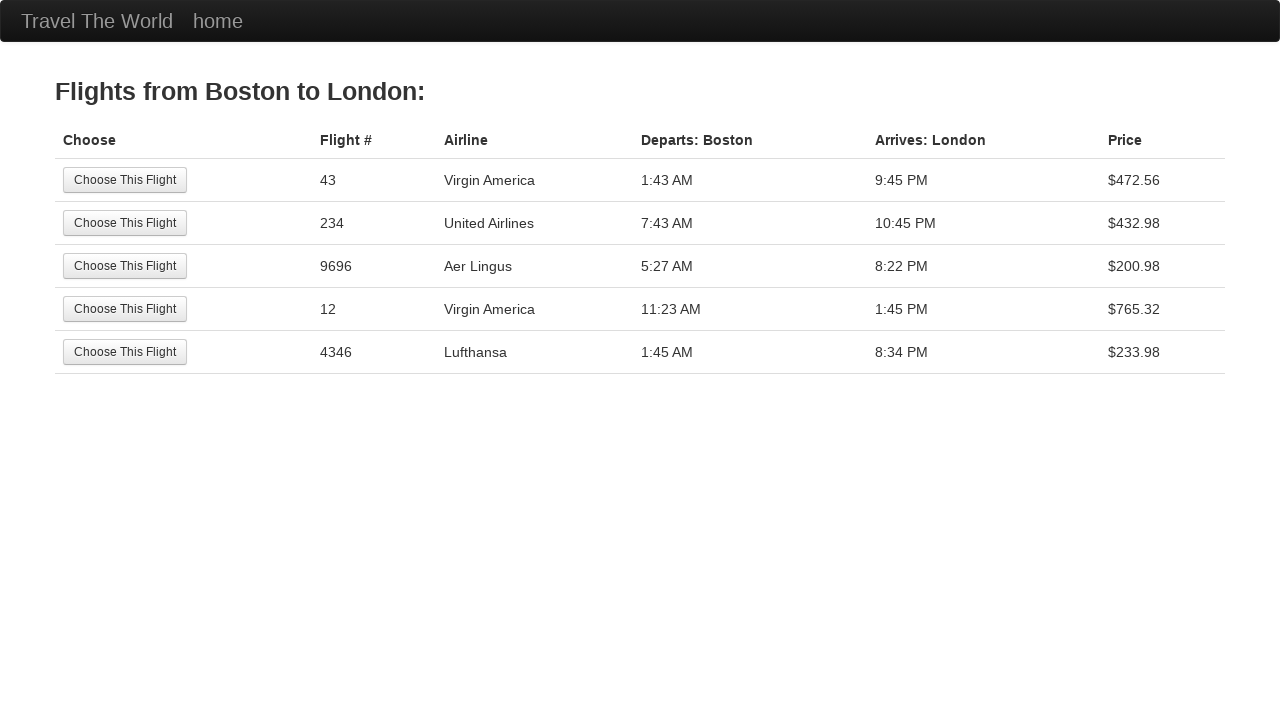

Navigated to purchase page
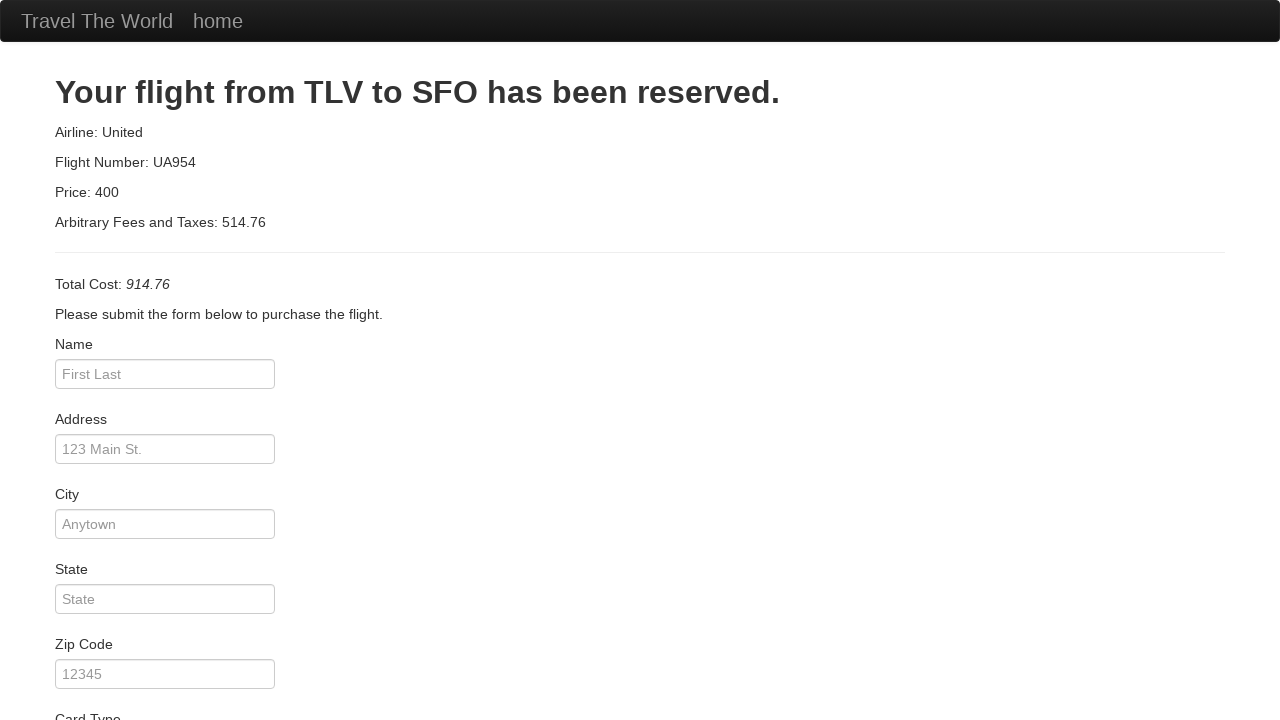

Clicked passenger name field at (165, 374) on internal:attr=[placeholder="First Last"i]
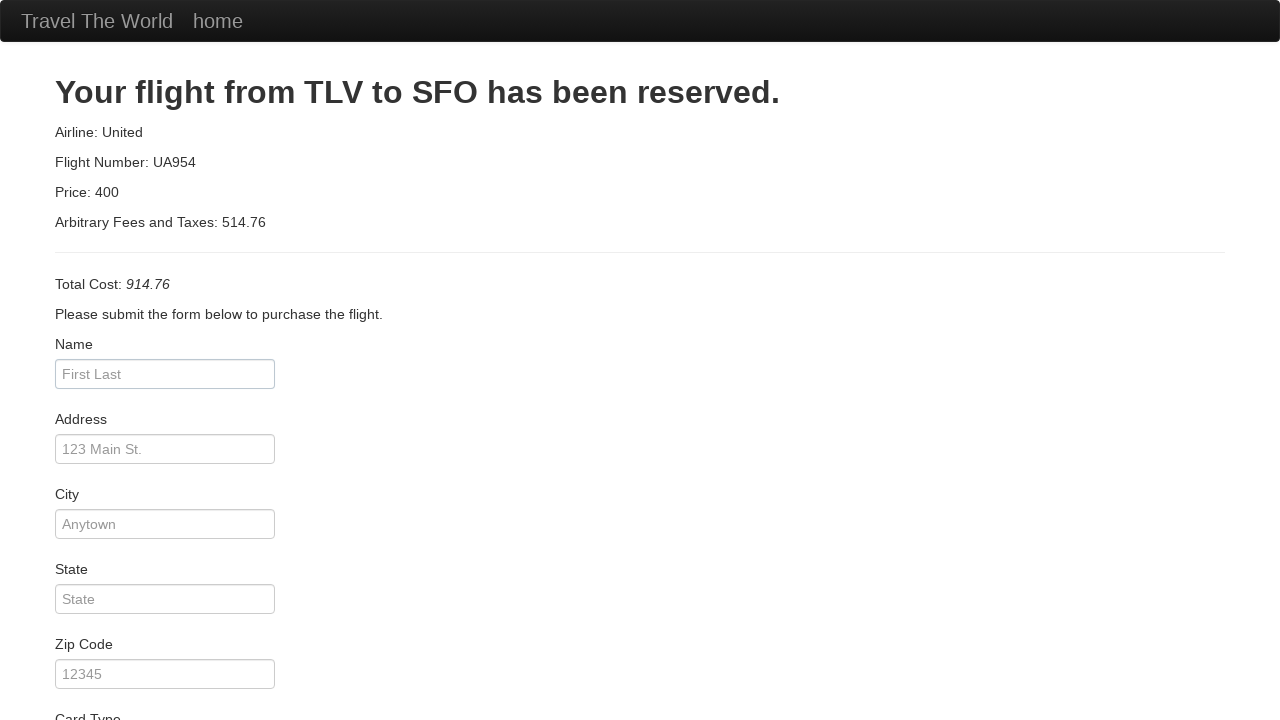

Filled passenger name with 'Abhi Dixit' on internal:attr=[placeholder="First Last"i]
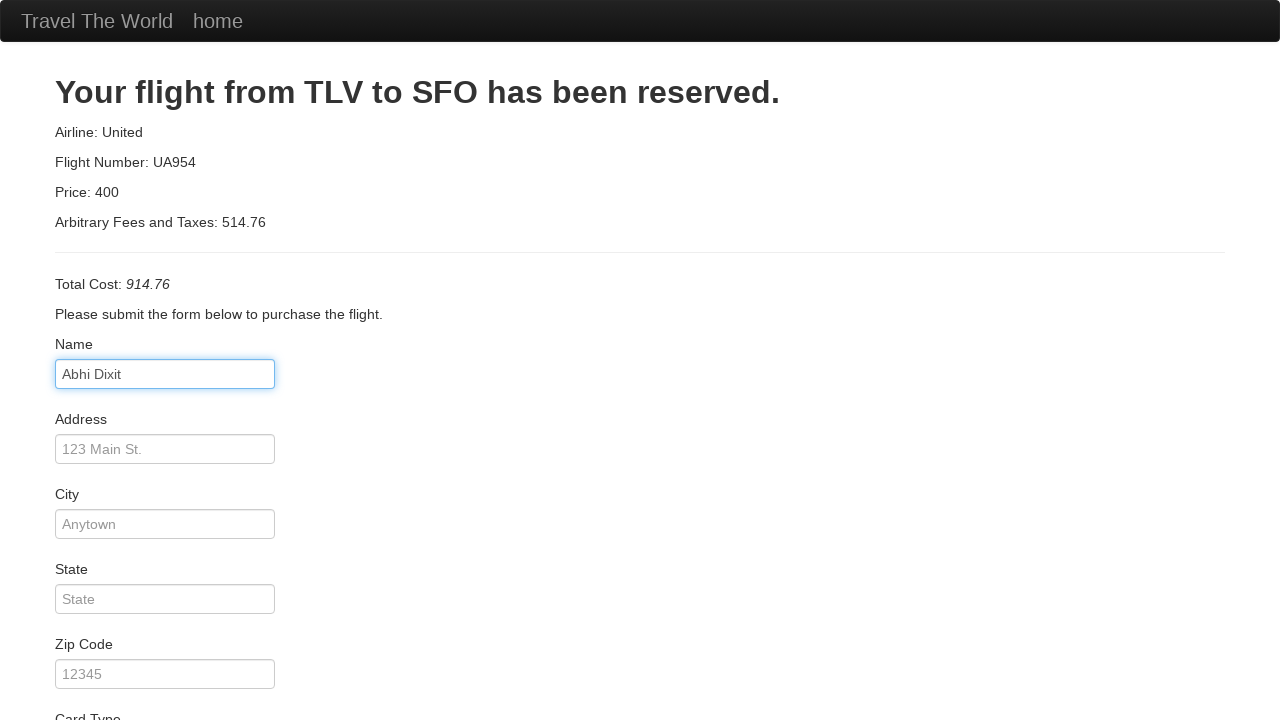

Selected American Express as card type on #cardType
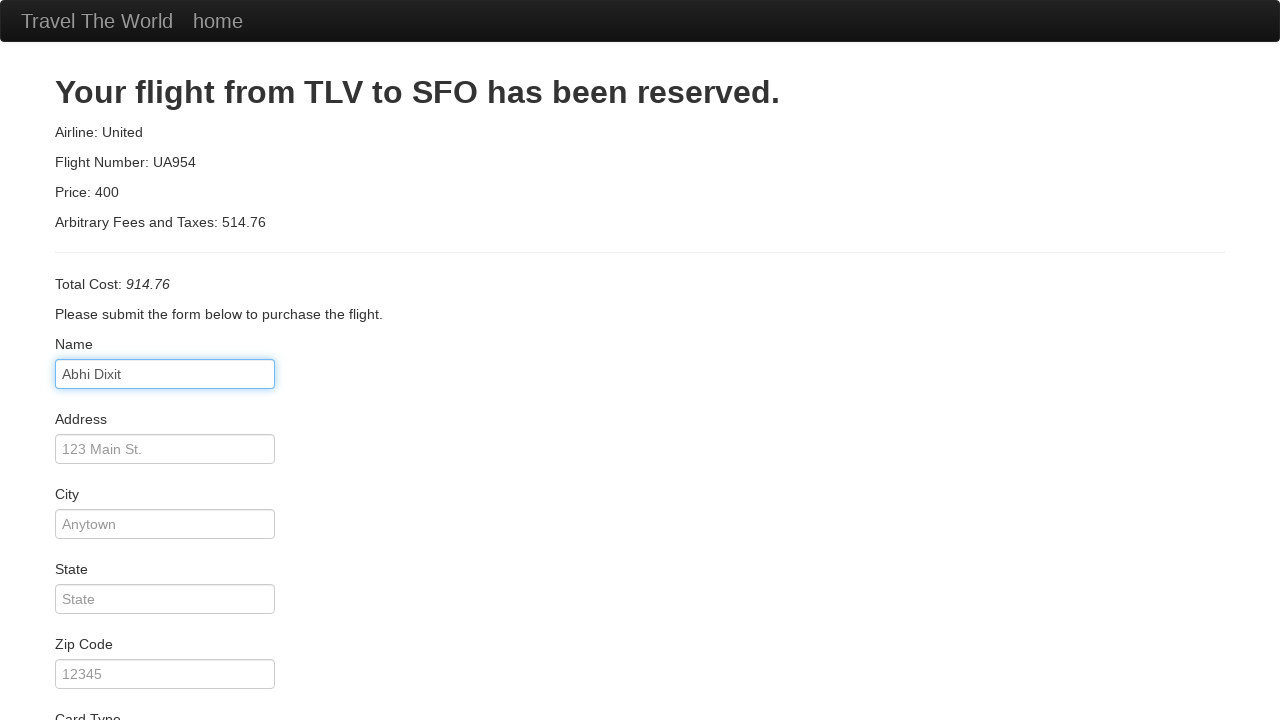

Clicked credit card number field at (165, 380) on internal:attr=[placeholder="Credit Card Number"i]
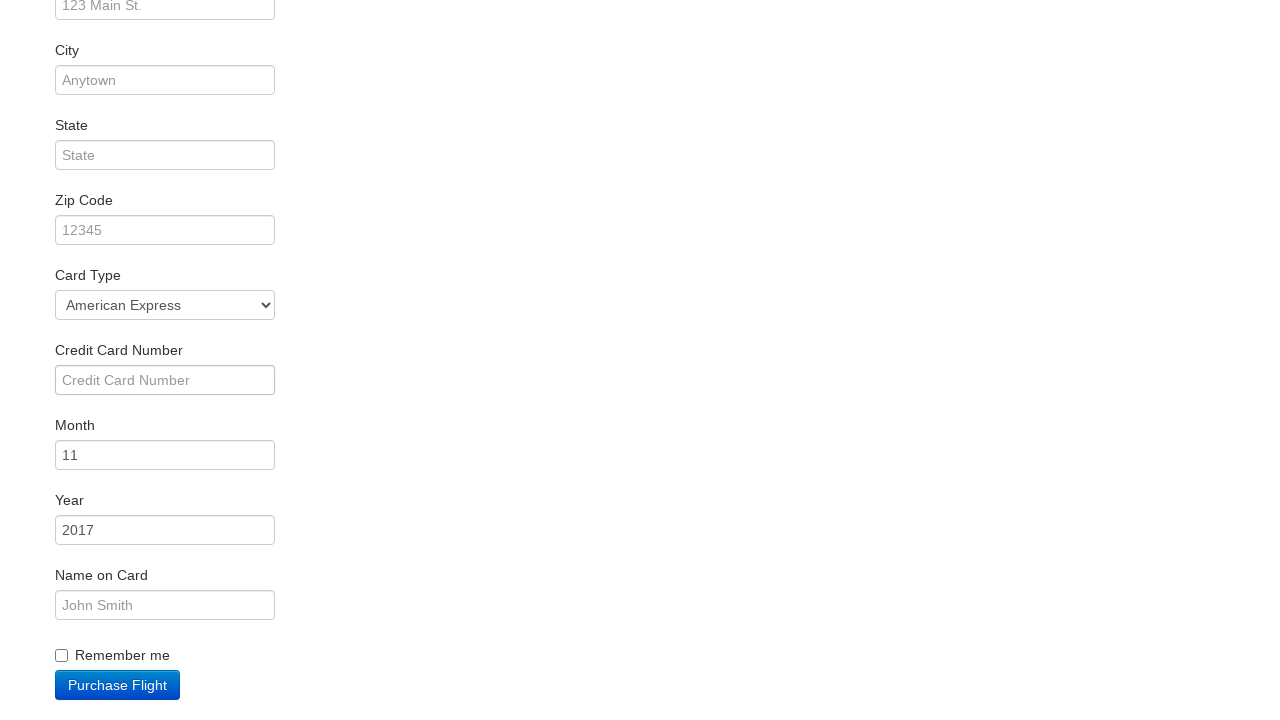

Filled credit card number on internal:attr=[placeholder="Credit Card Number"i]
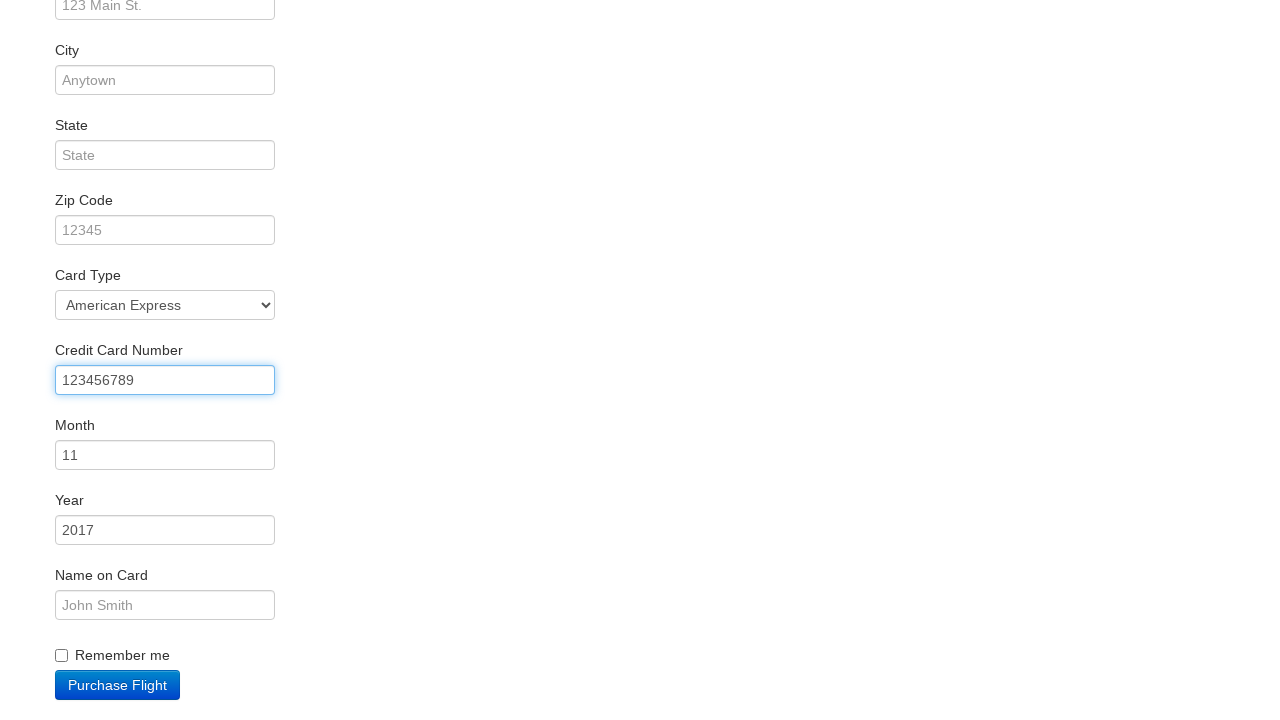

Clicked cardholder name field at (165, 605) on internal:attr=[placeholder="John Smith"i]
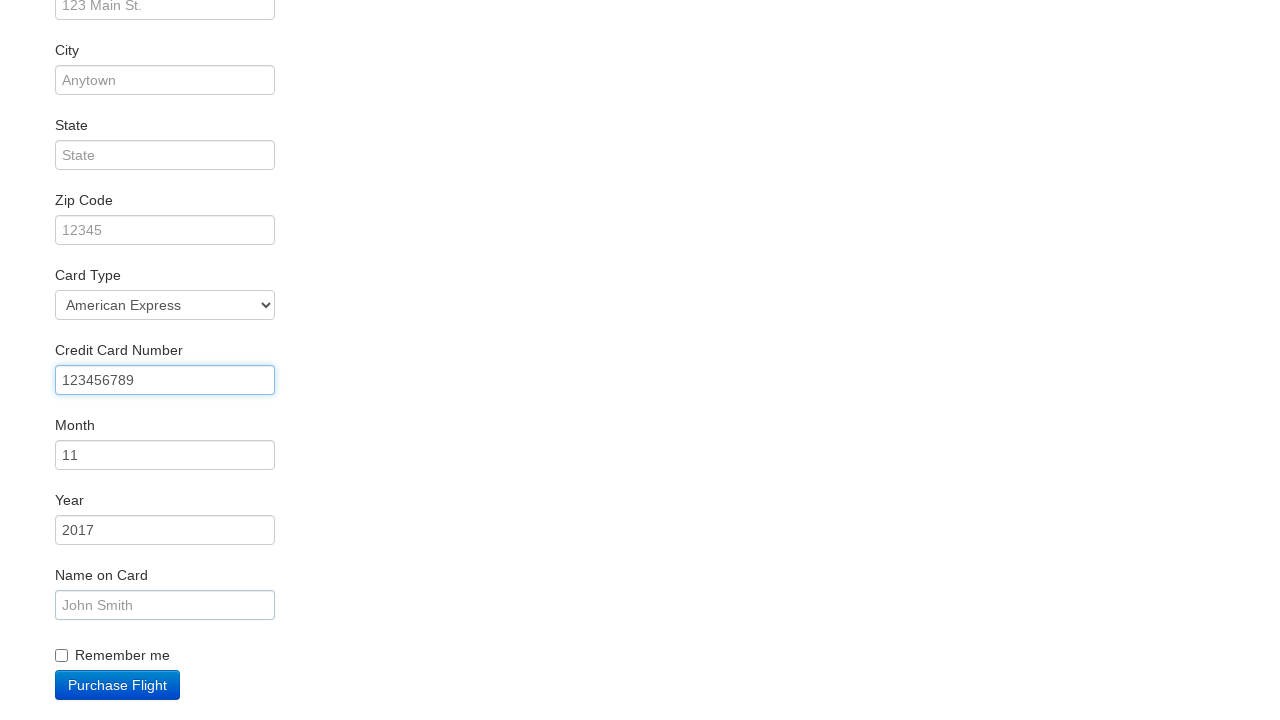

Filled cardholder name with 'Abhi' on internal:attr=[placeholder="John Smith"i]
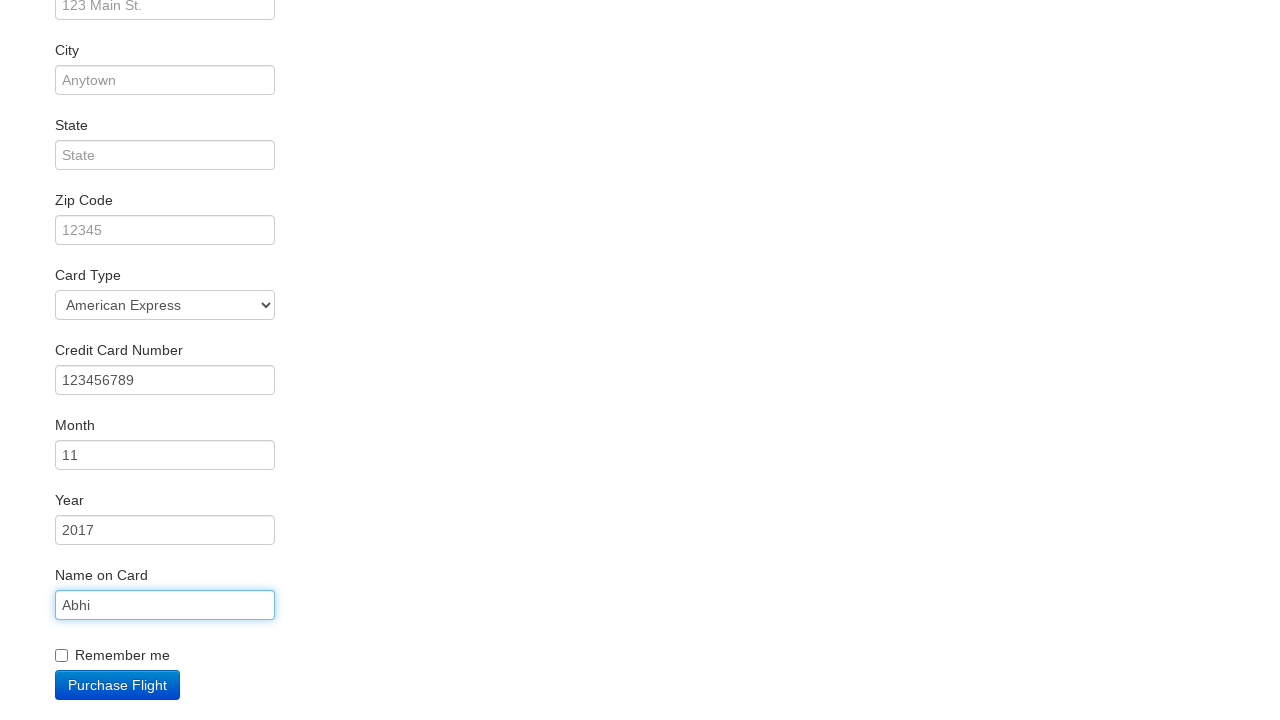

Clicked Purchase Flight button at (118, 685) on internal:role=button[name="Purchase Flight"i]
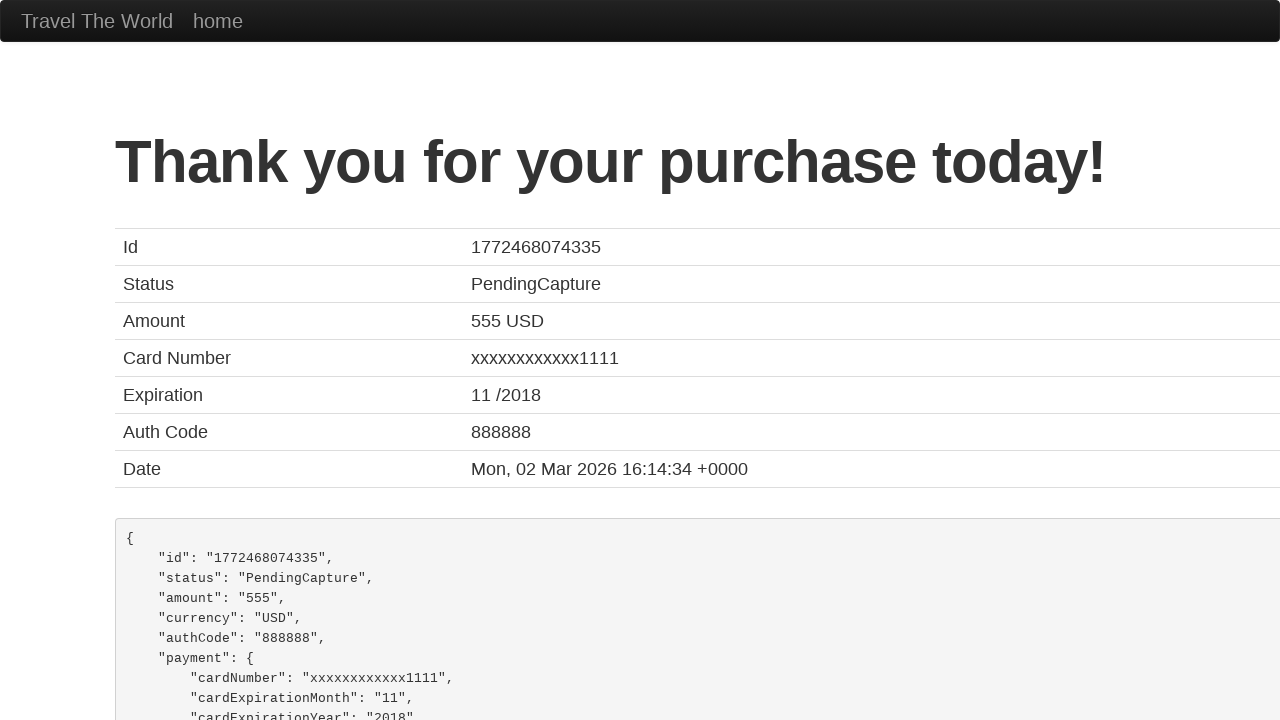

Verified purchase confirmation heading at (695, 162) on internal:role=heading[name="Thank you for your purchase today!"i]
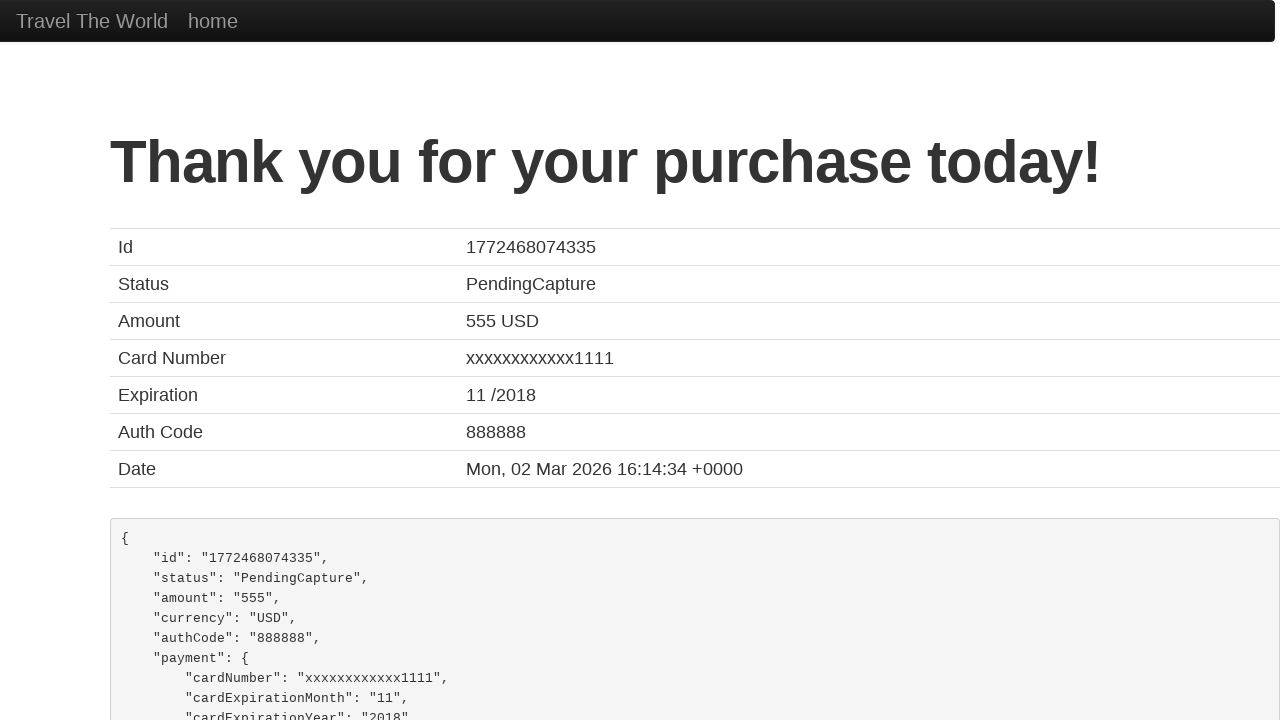

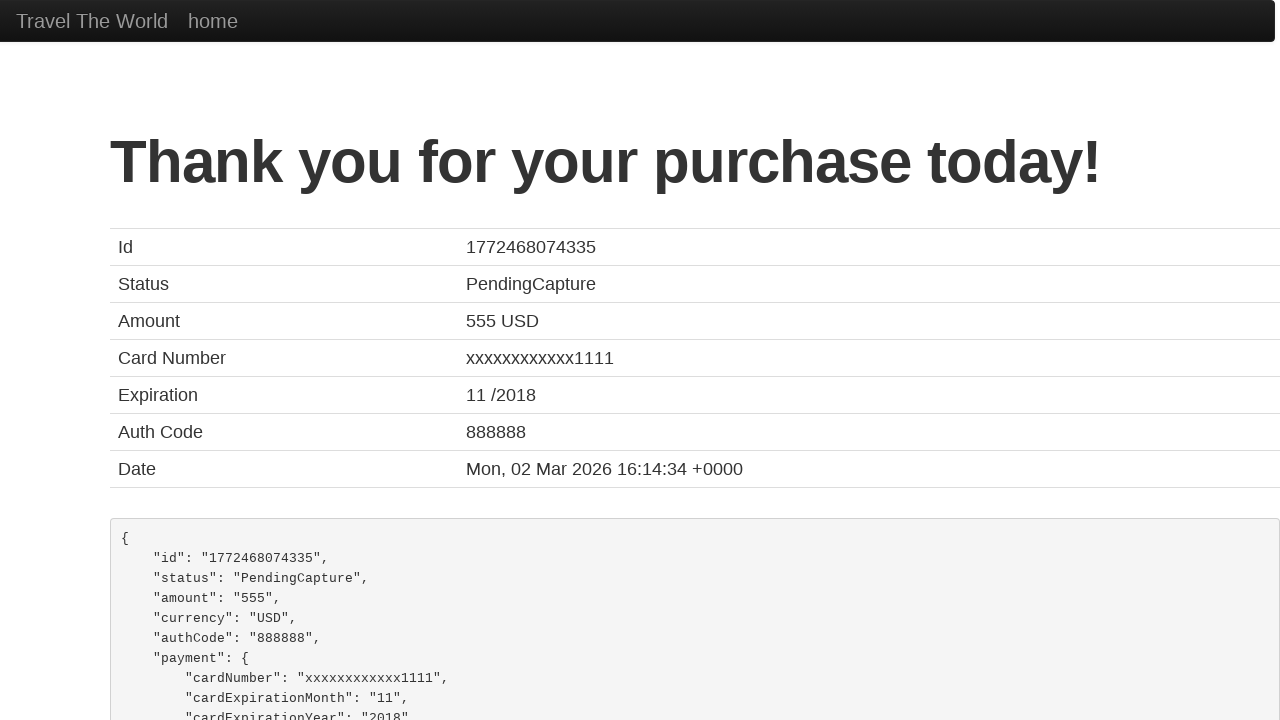